Tests a math exercise page by reading a value, calculating the answer using a logarithmic formula, filling in the result, checking required checkboxes/radio buttons, and submitting the form.

Starting URL: https://suninjuly.github.io/math.html

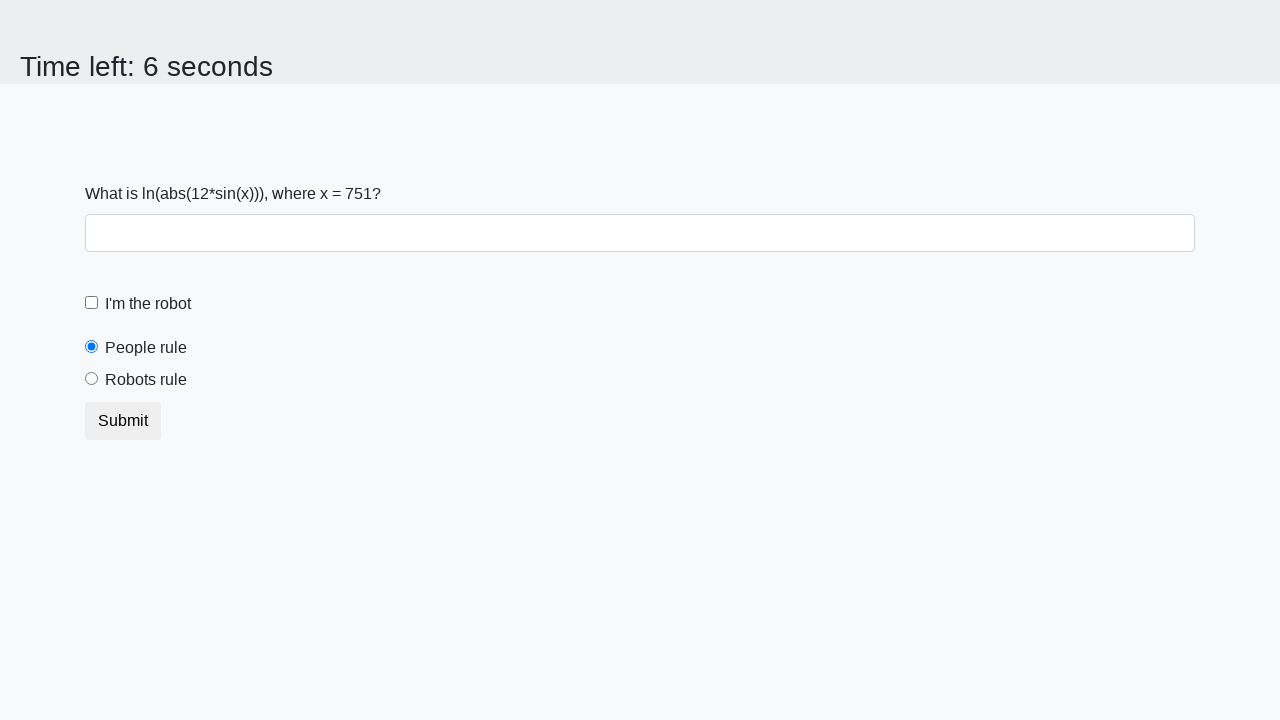

Located and read the x value from #input_value element
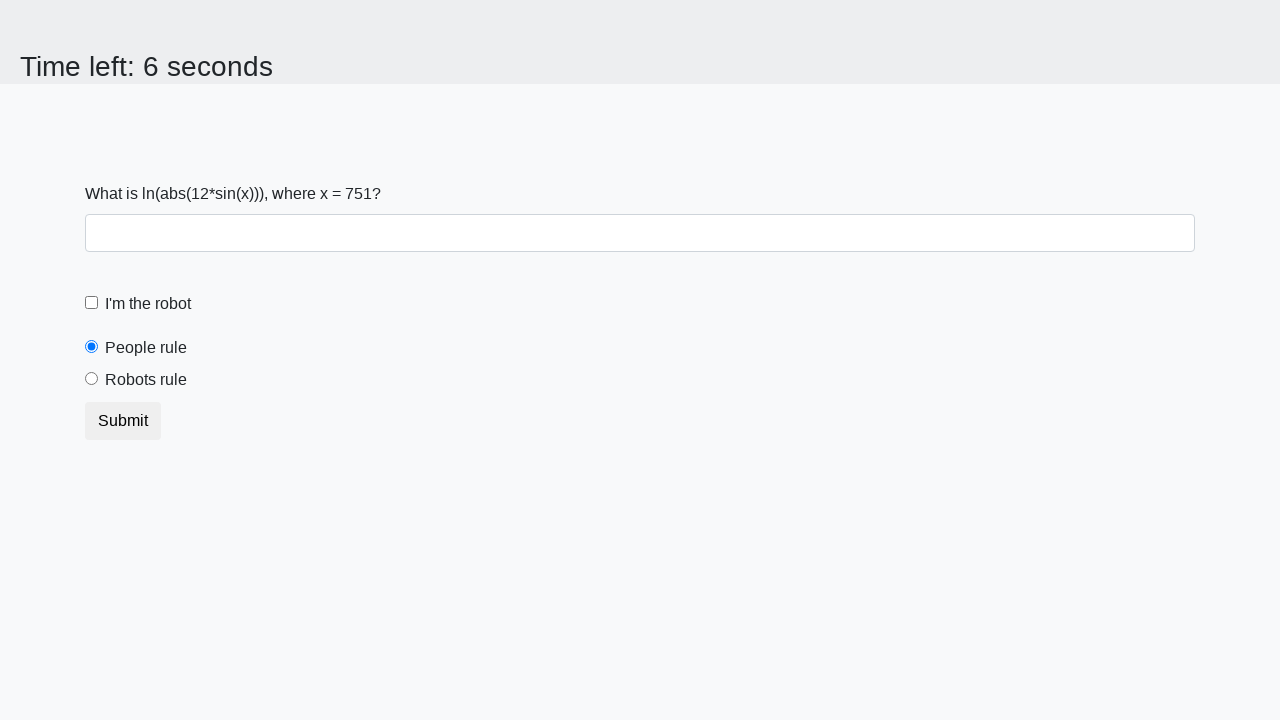

Calculated logarithmic formula result: log(|12*sin(751)|) = 0.6440547924500706
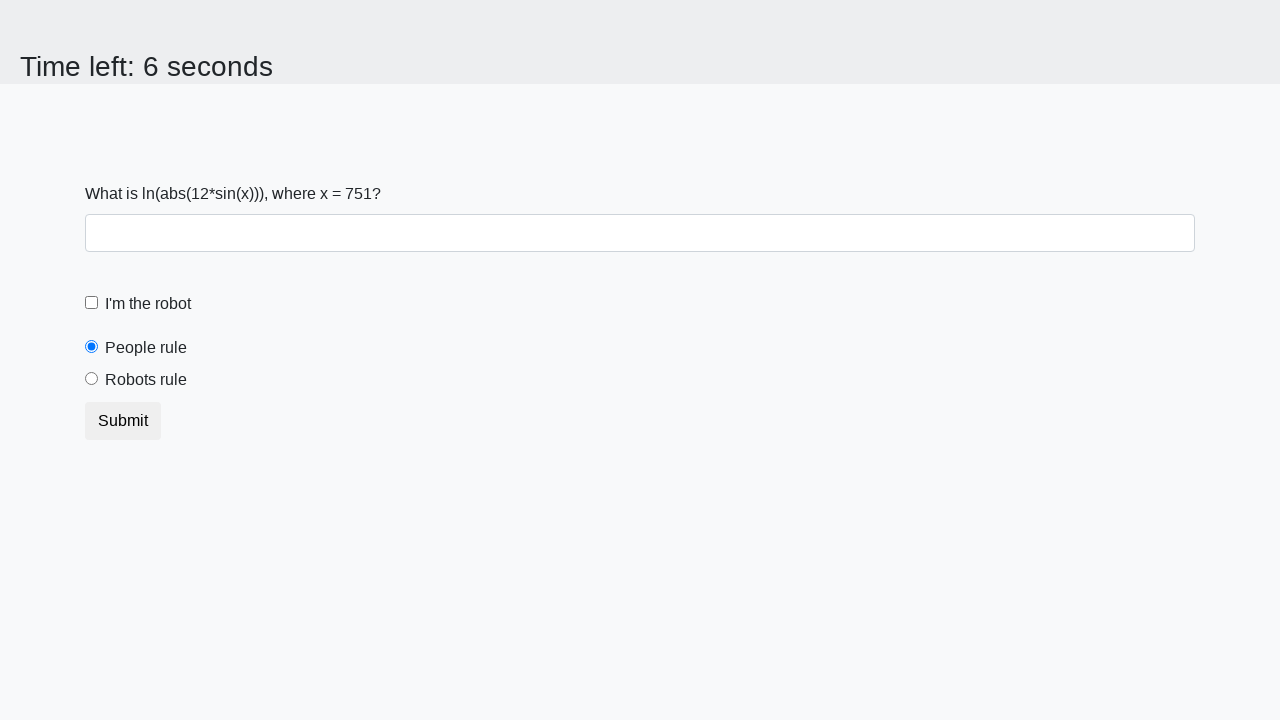

Filled answer field with calculated value: 0.6440547924500706 on #answer
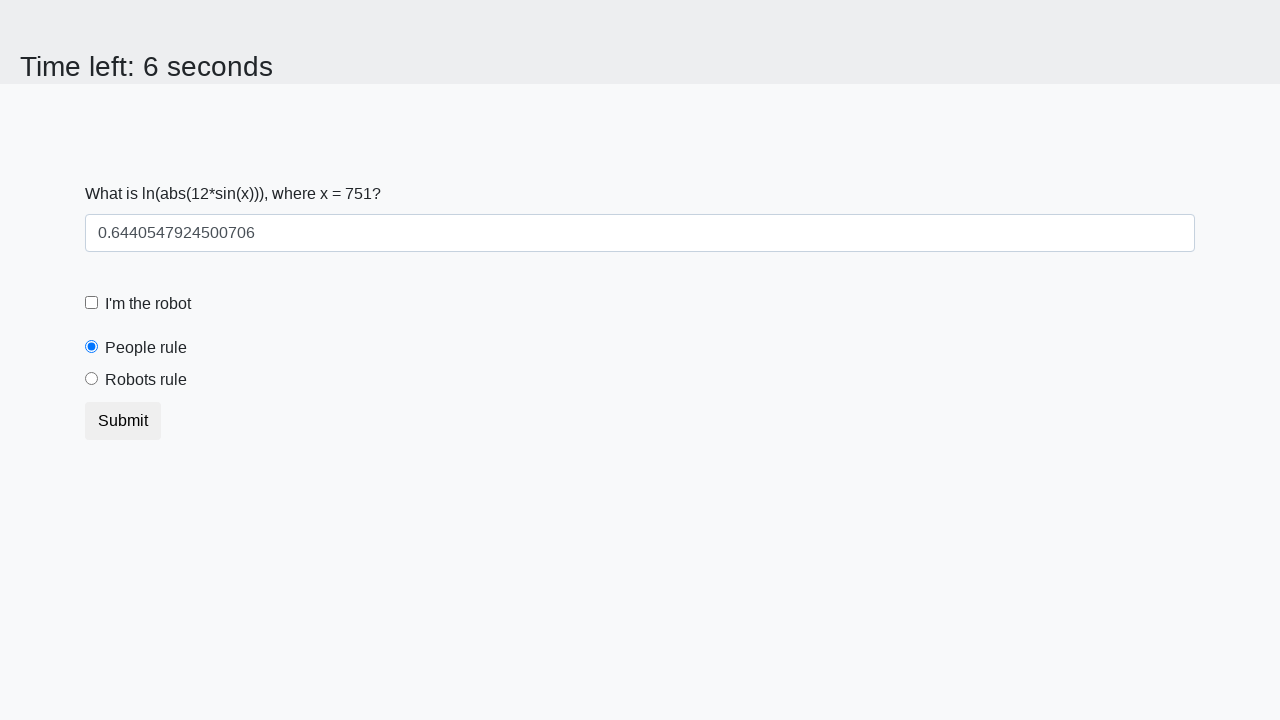

Checked the robot checkbox at (92, 303) on #robotCheckbox
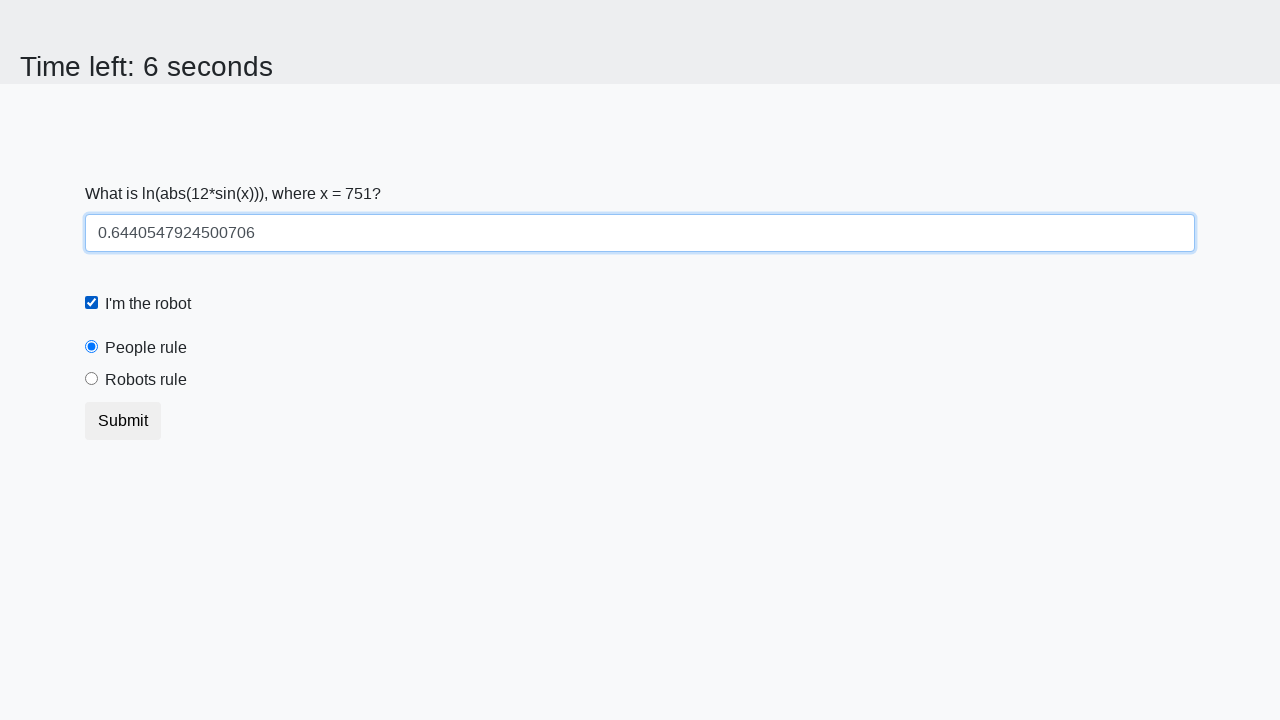

Selected the robots rule radio button at (92, 379) on #robotsRule
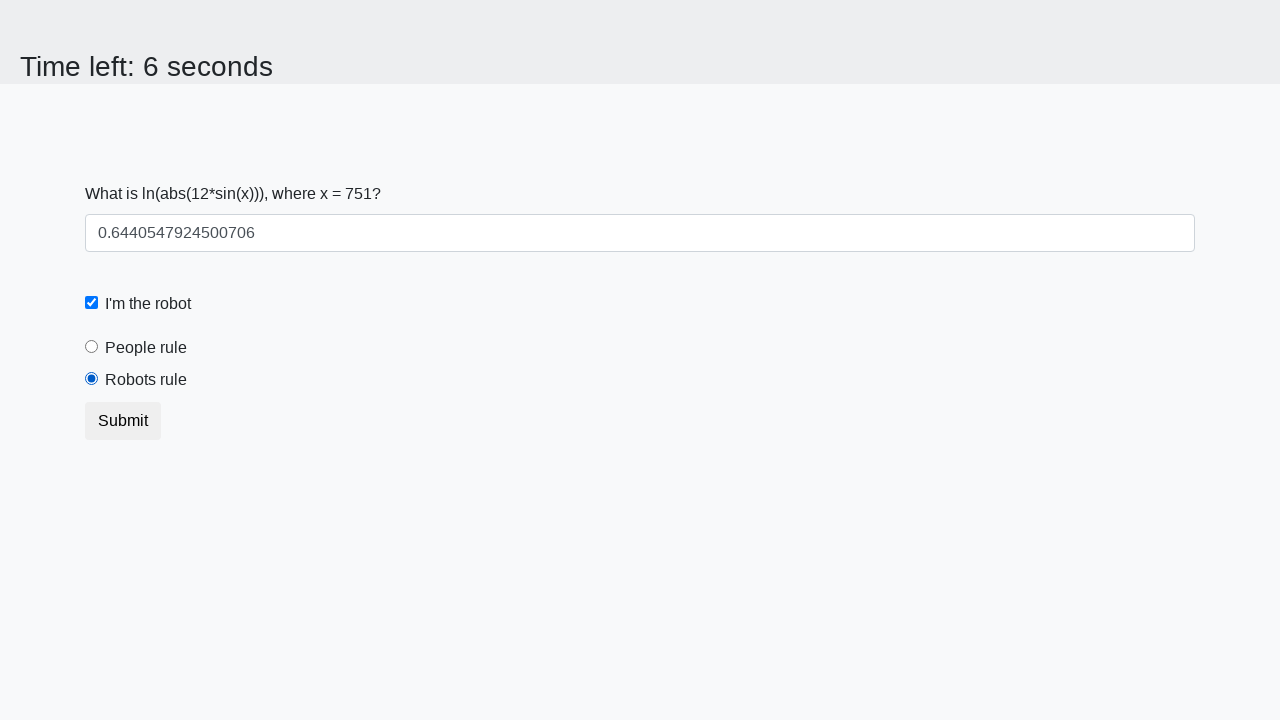

Clicked the submit button at (123, 421) on button.btn
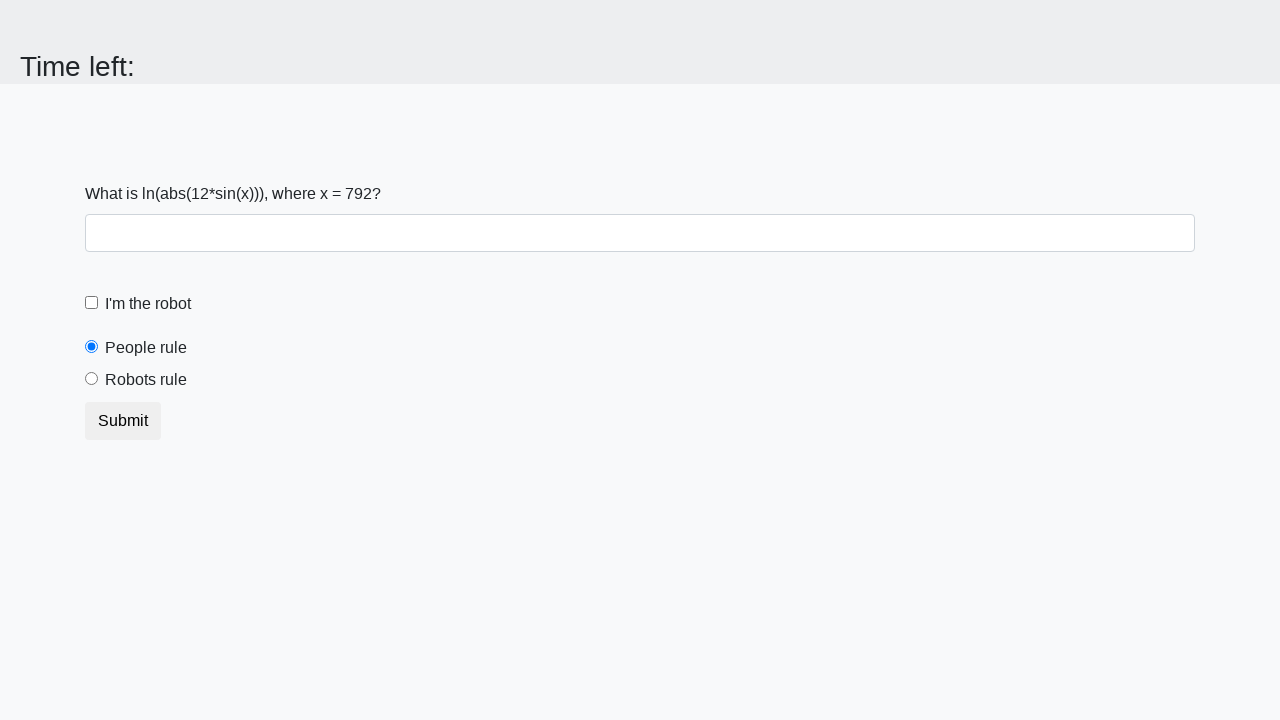

Waited 1000ms for page response
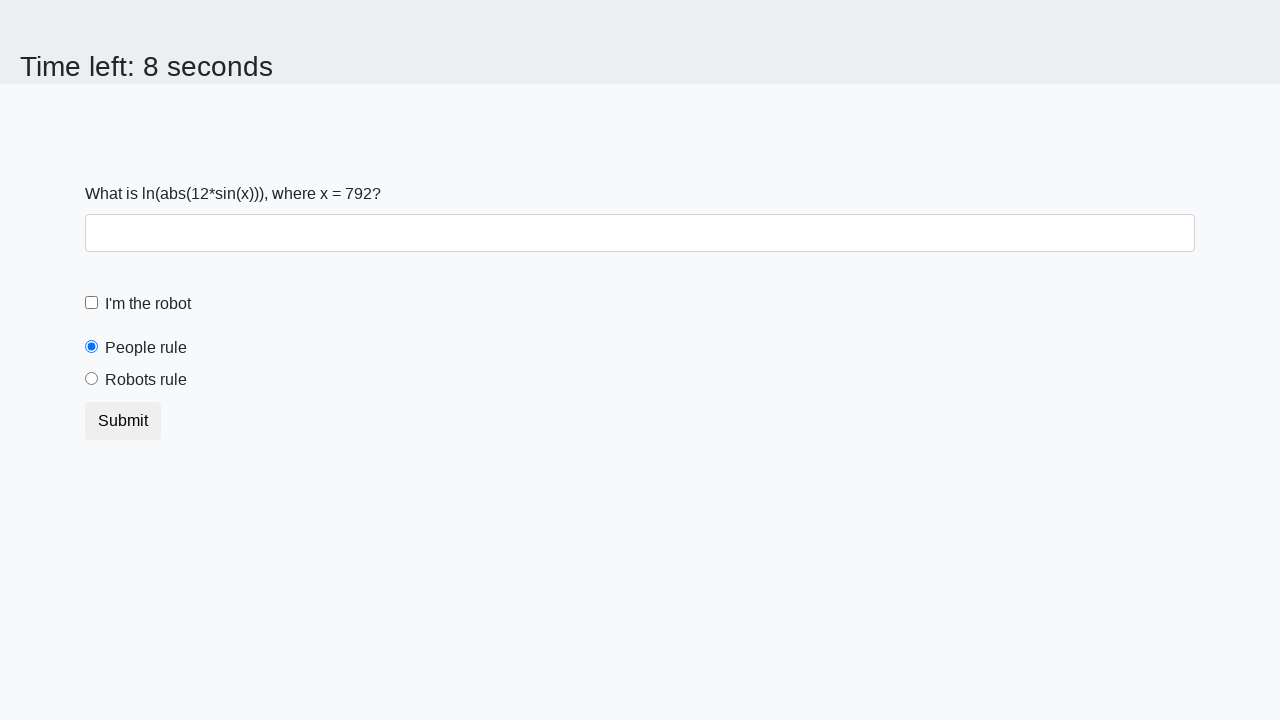

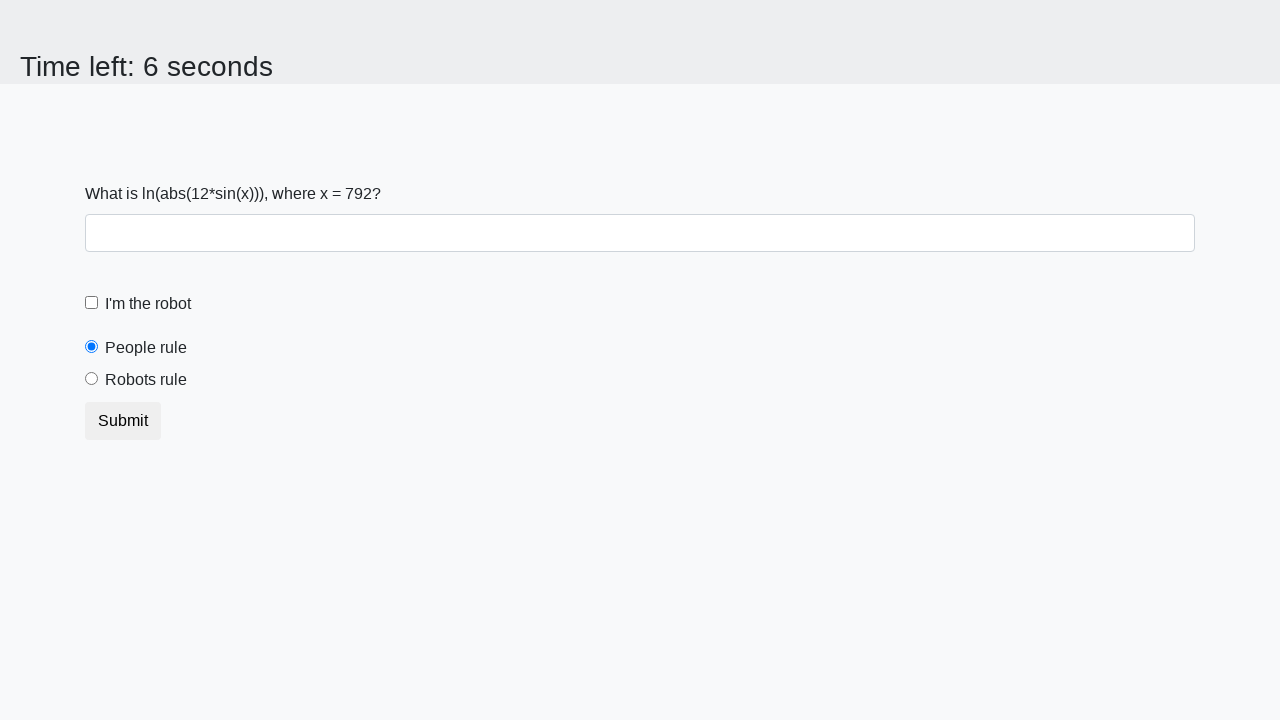